Navigates to the GetHuman website and maximizes the browser window. The original script tested this in both Chrome and Firefox browsers.

Starting URL: https://gethuman.com/

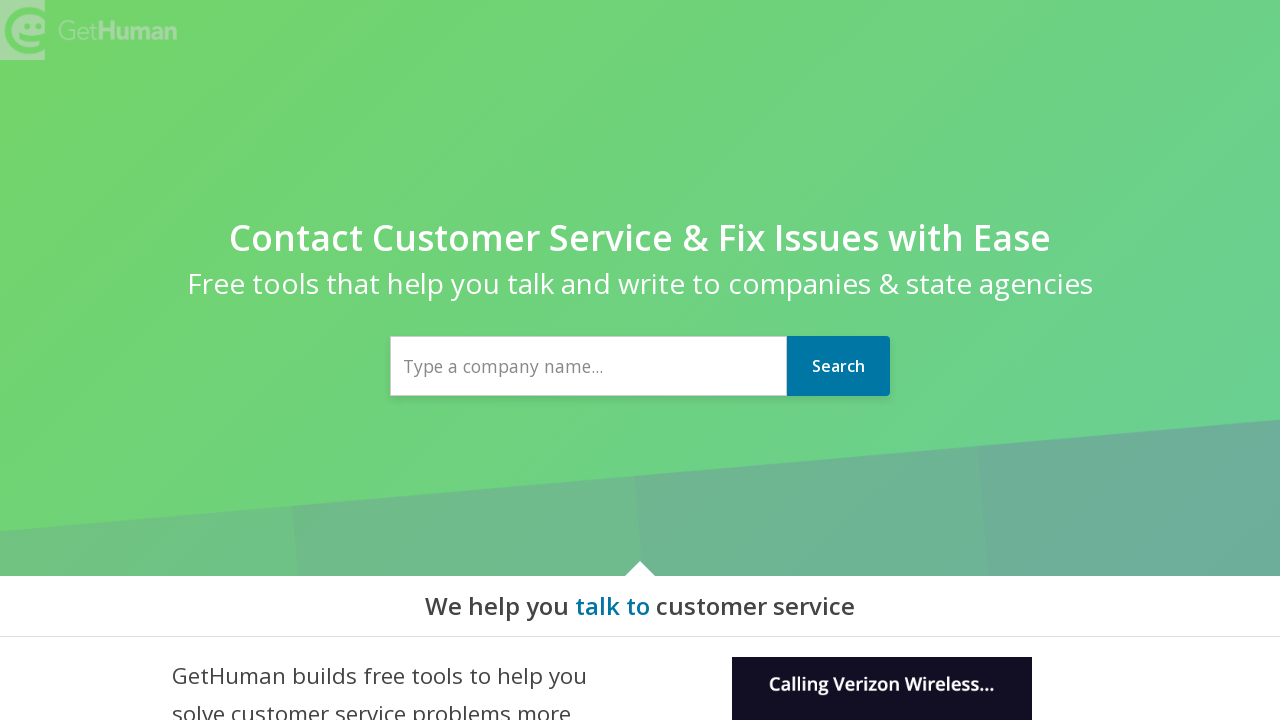

Navigated to GetHuman website
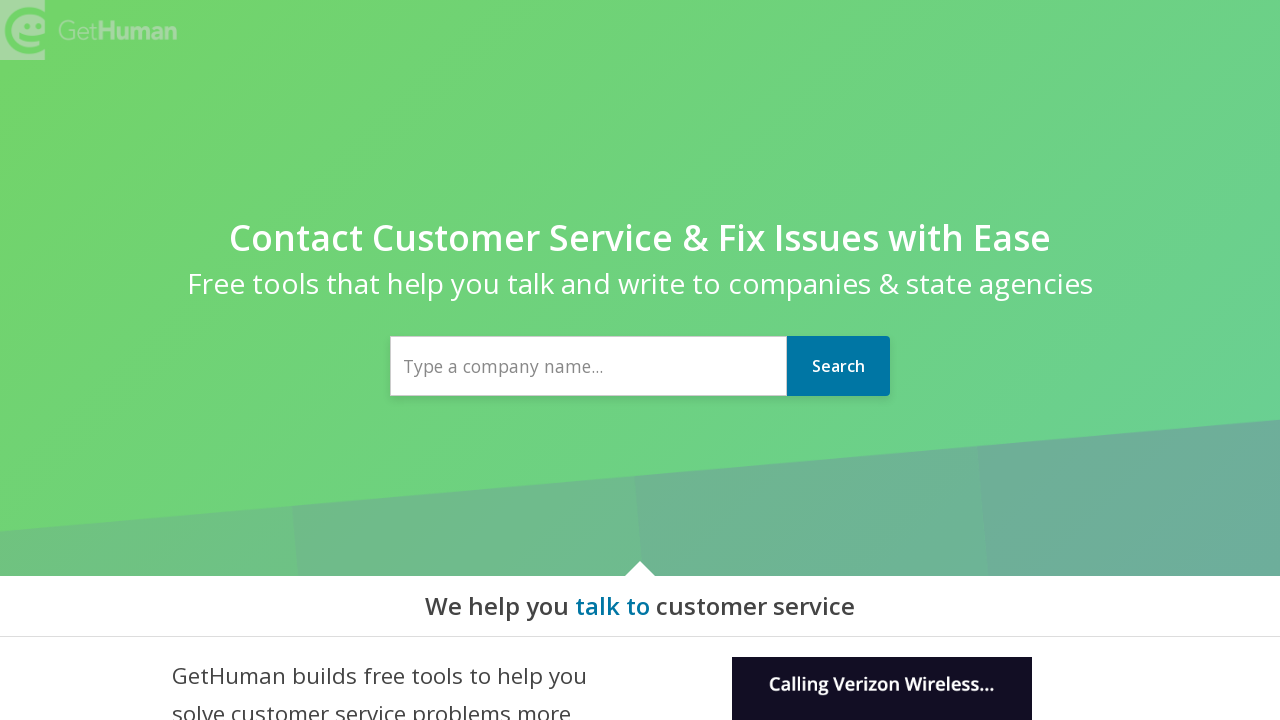

Set viewport to 1920x1080 (maximized window)
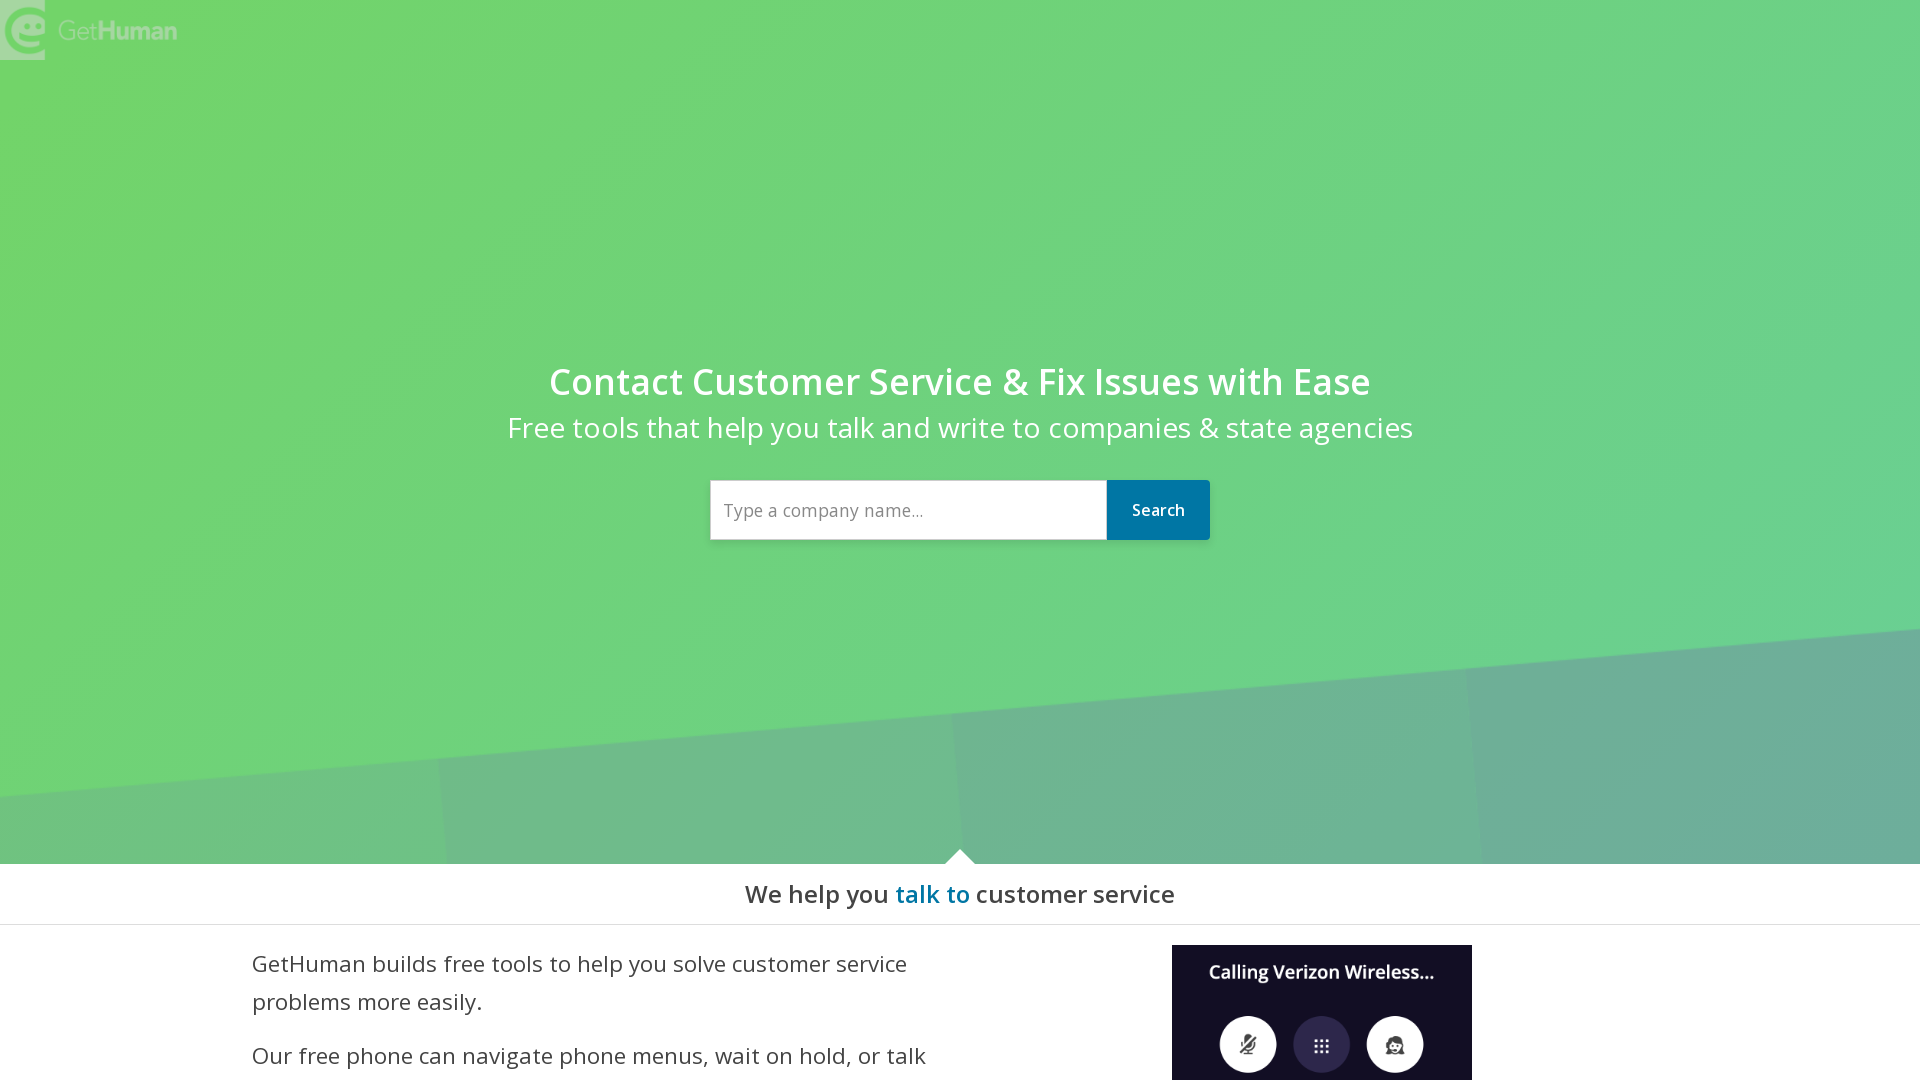

Page fully loaded (domcontentloaded)
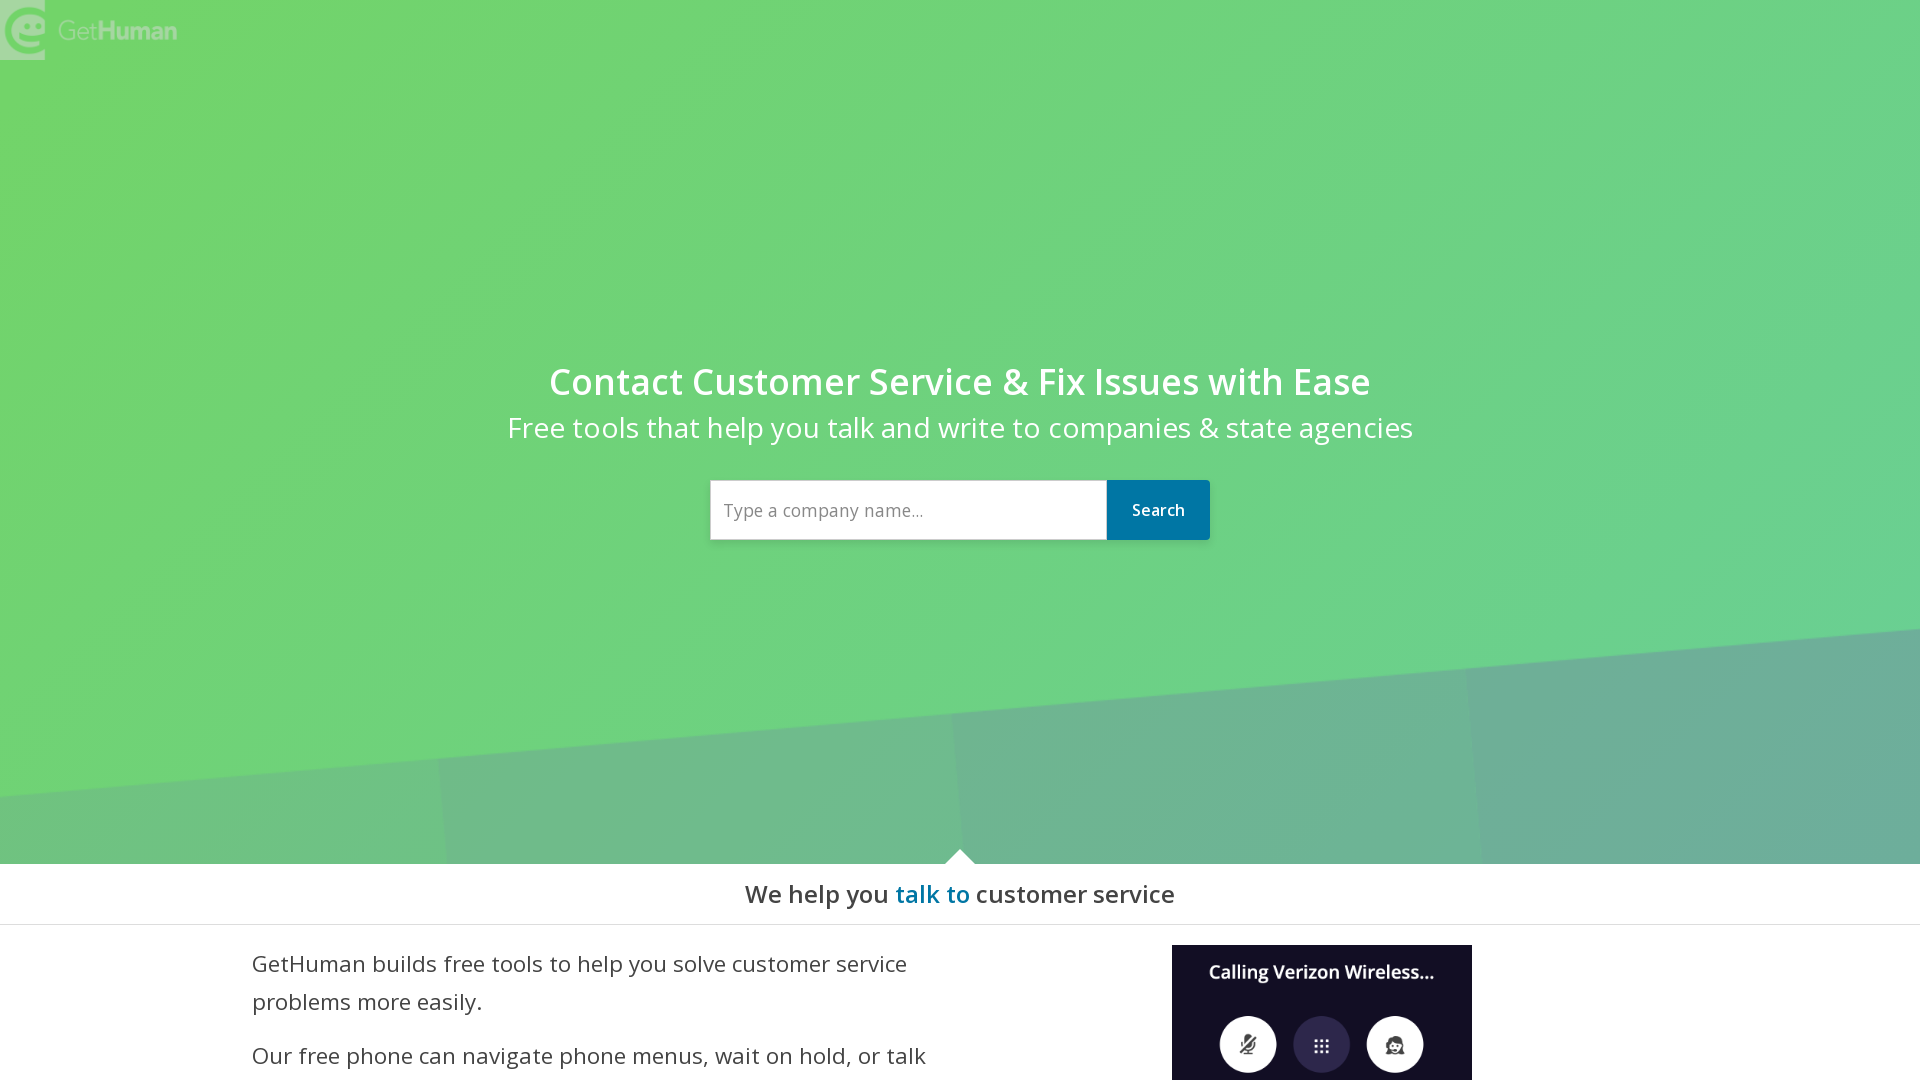

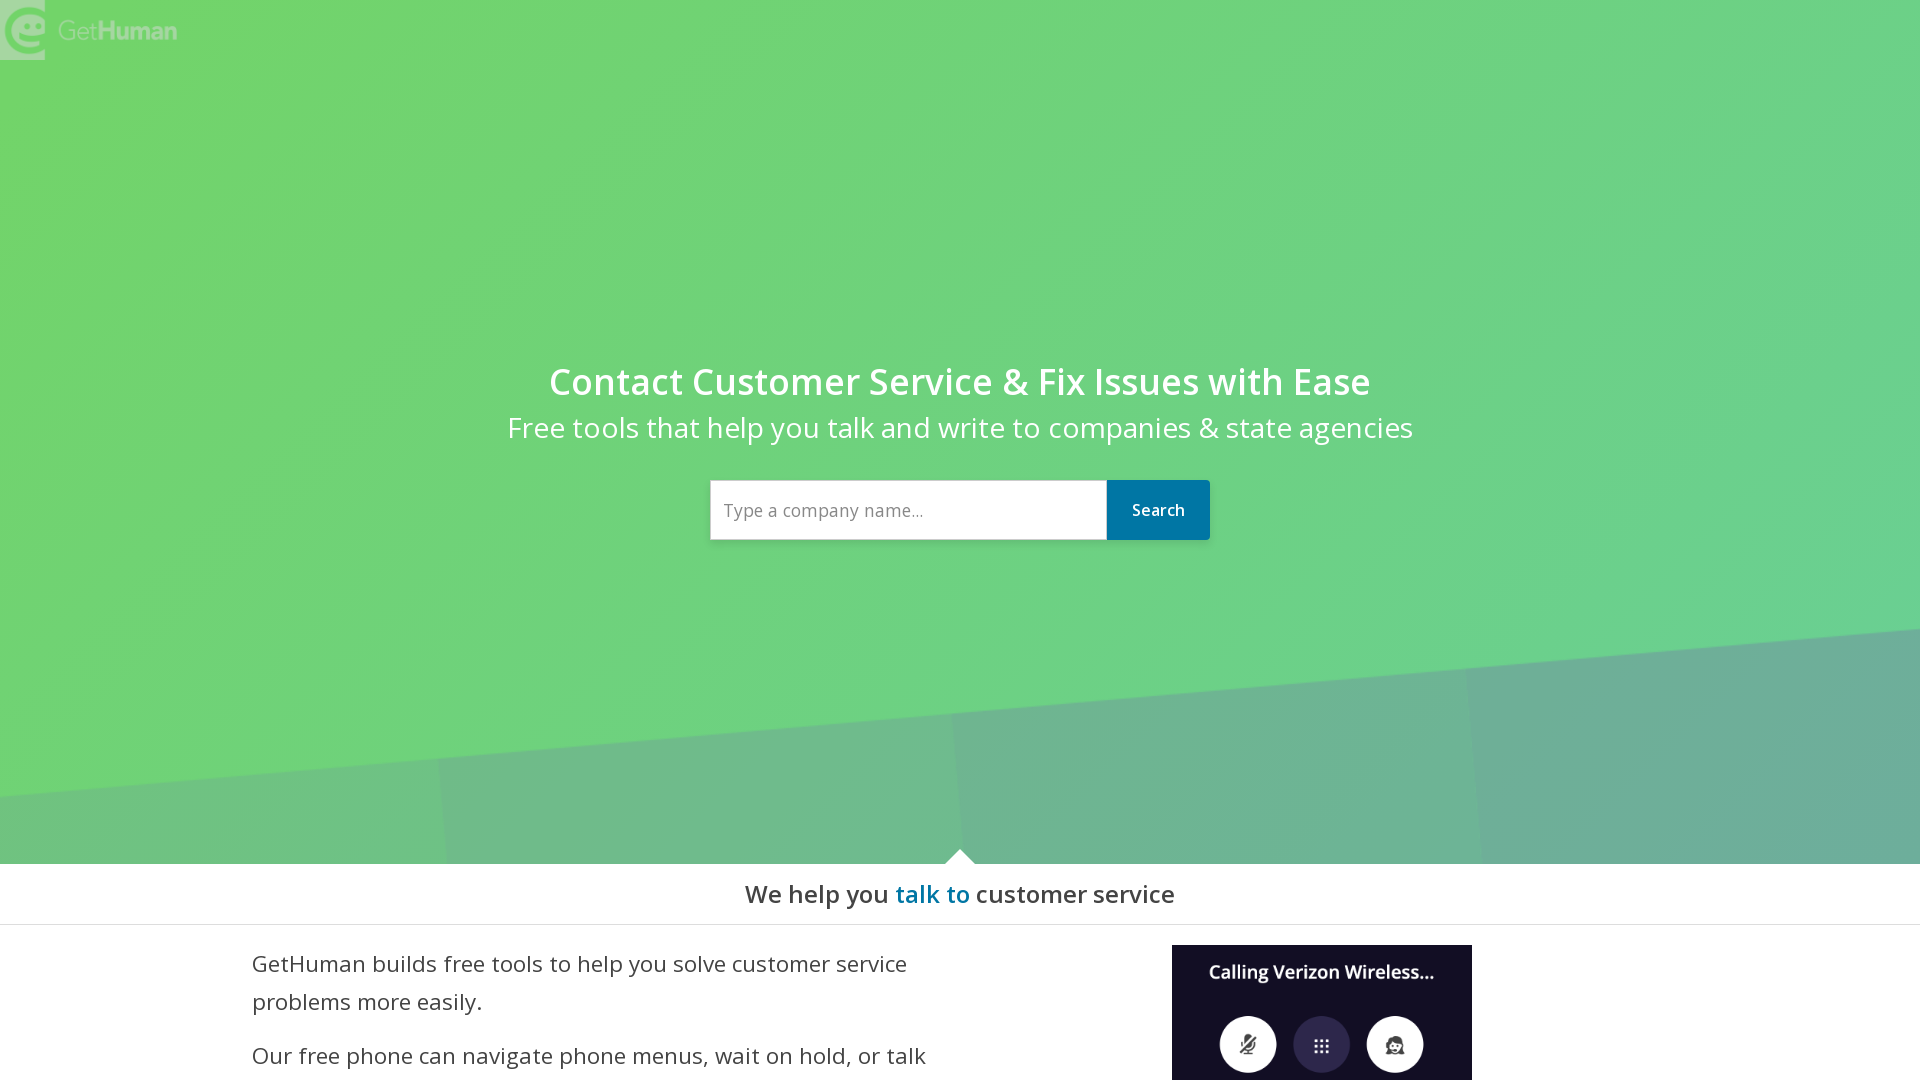